Waits for a submit button to become clickable and then clicks it

Starting URL: http://only-testing-blog.blogspot.in/2014/01/textbox.html

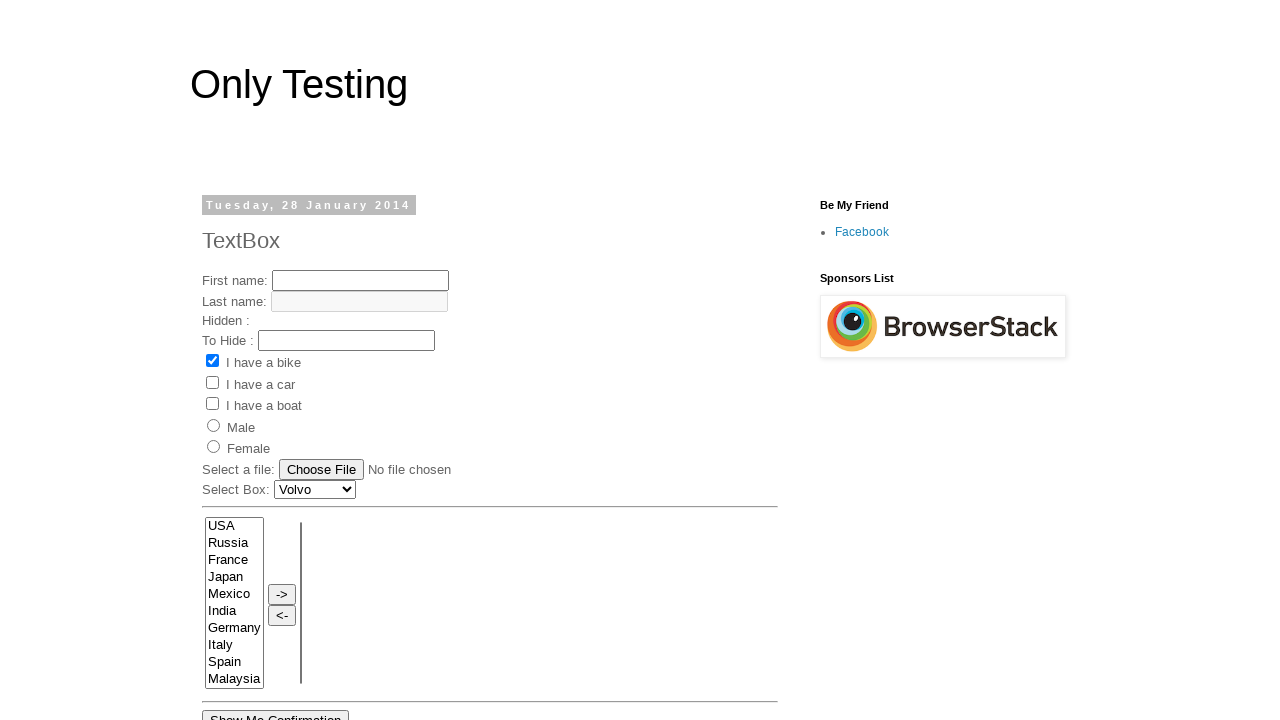

Waited for submit button to become visible
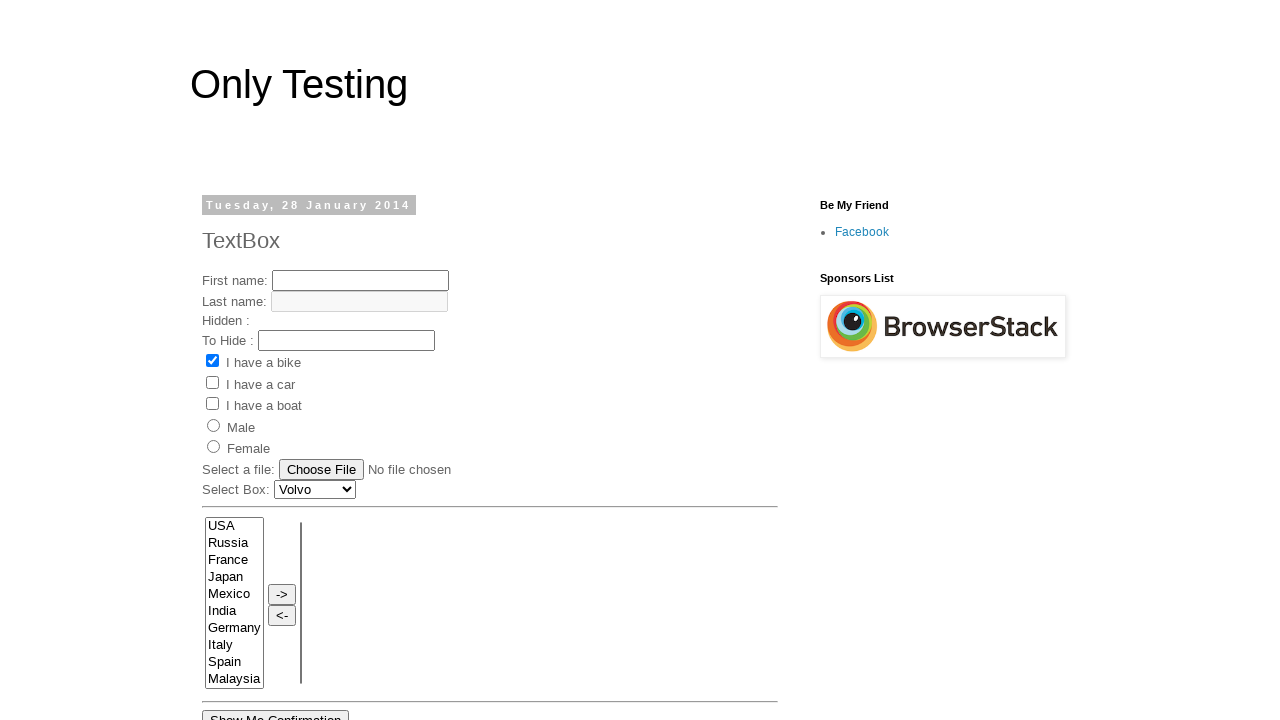

Clicked the submit button at (452, 361) on xpath=//input[@id='submitButton']
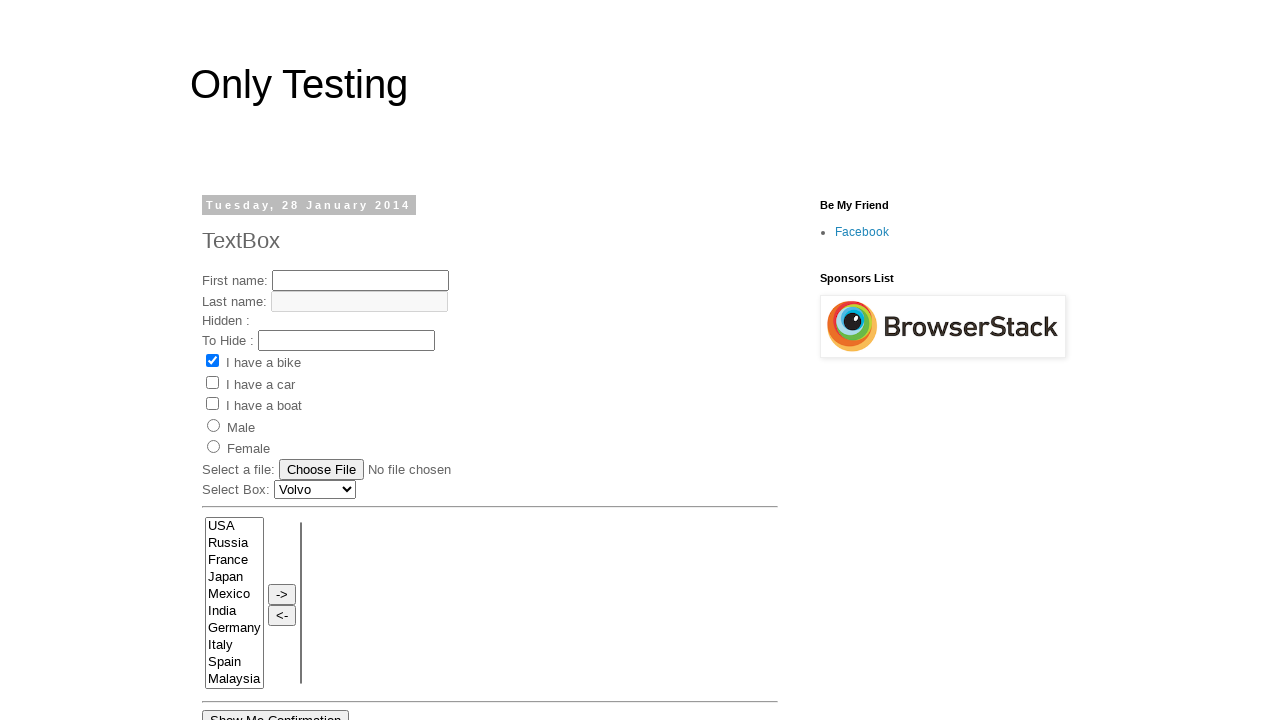

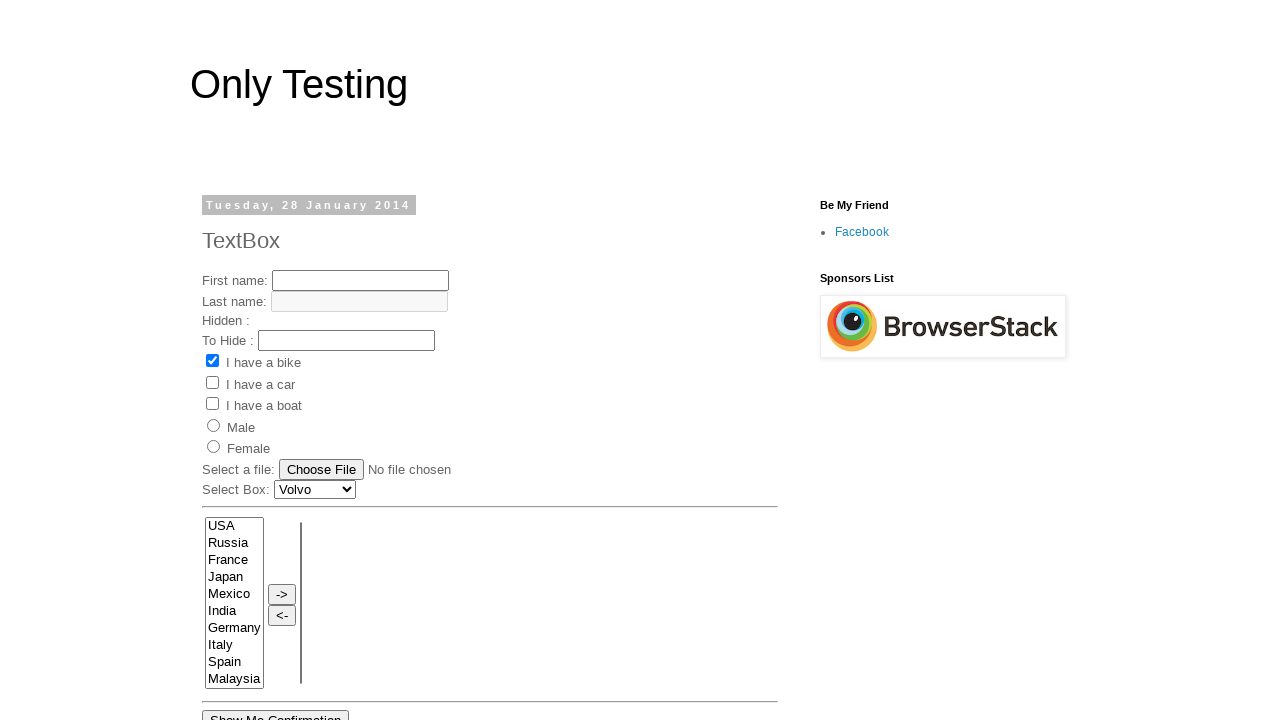